Creates three default todos, edits the second item with whitespace padding, and verifies the text is trimmed on save.

Starting URL: https://demo.playwright.dev/todomvc

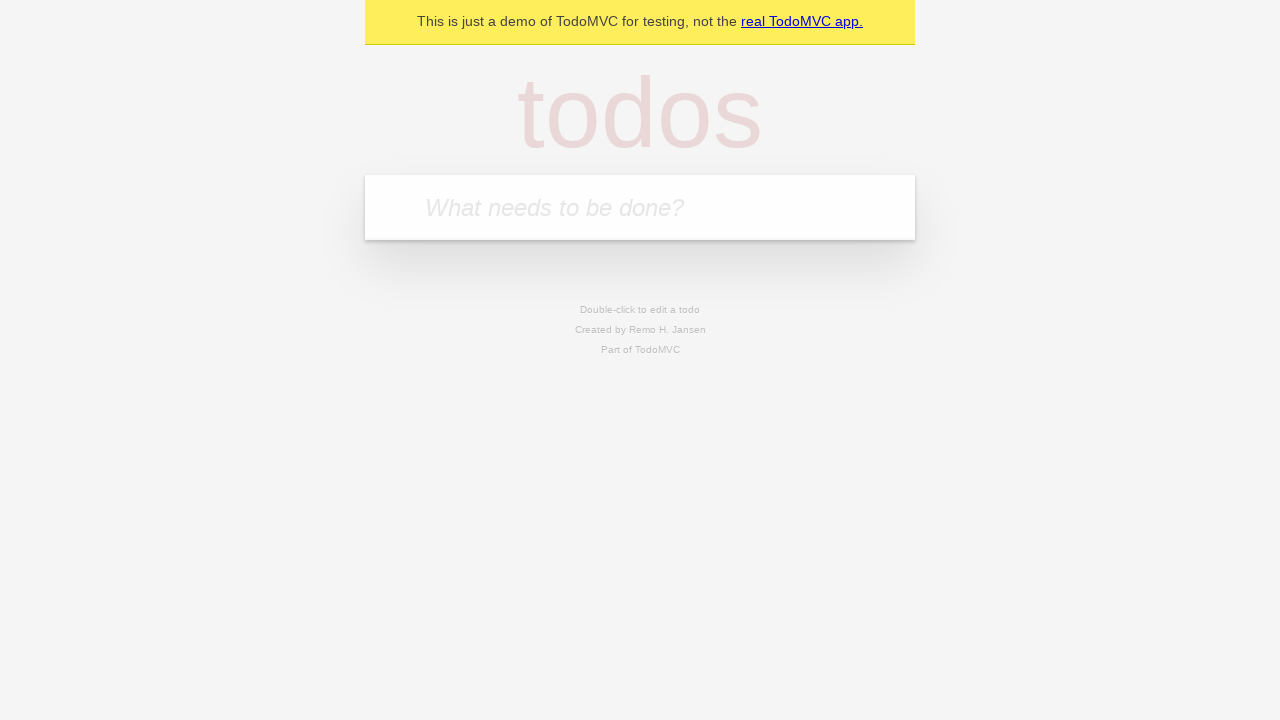

Filled todo input with 'buy some cheese' on internal:attr=[placeholder="What needs to be done?"i]
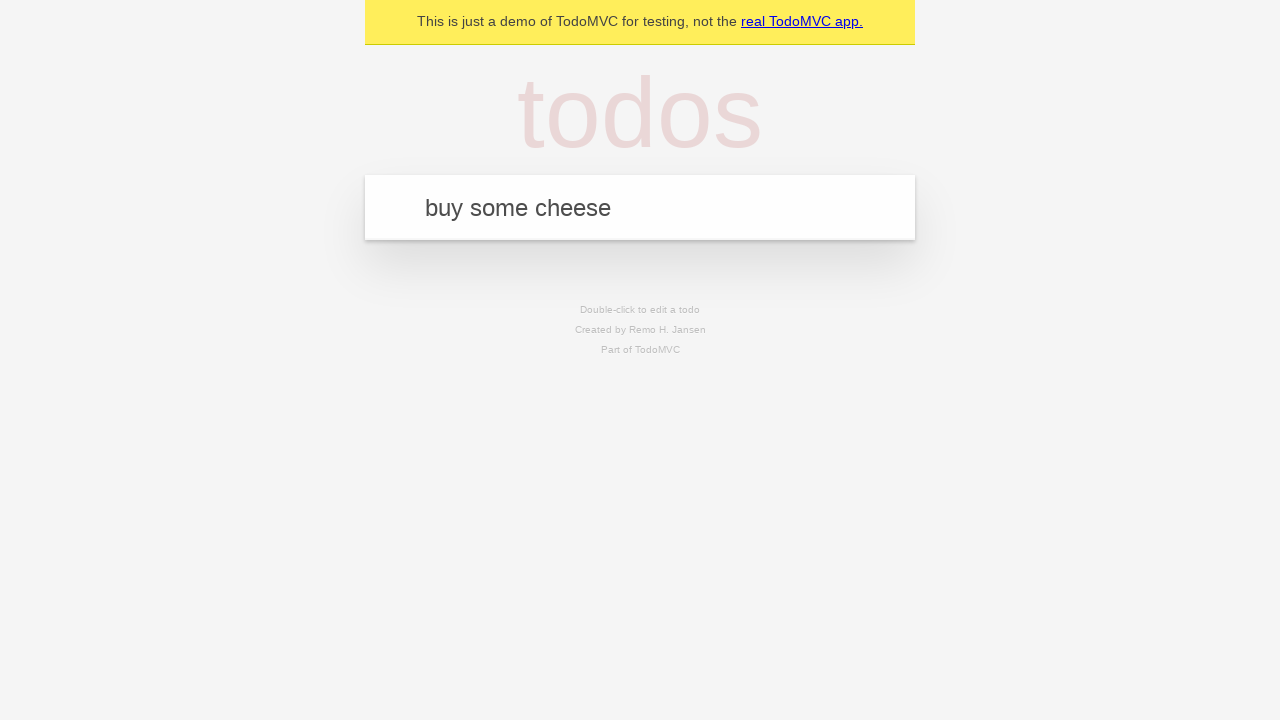

Pressed Enter to create todo 'buy some cheese' on internal:attr=[placeholder="What needs to be done?"i]
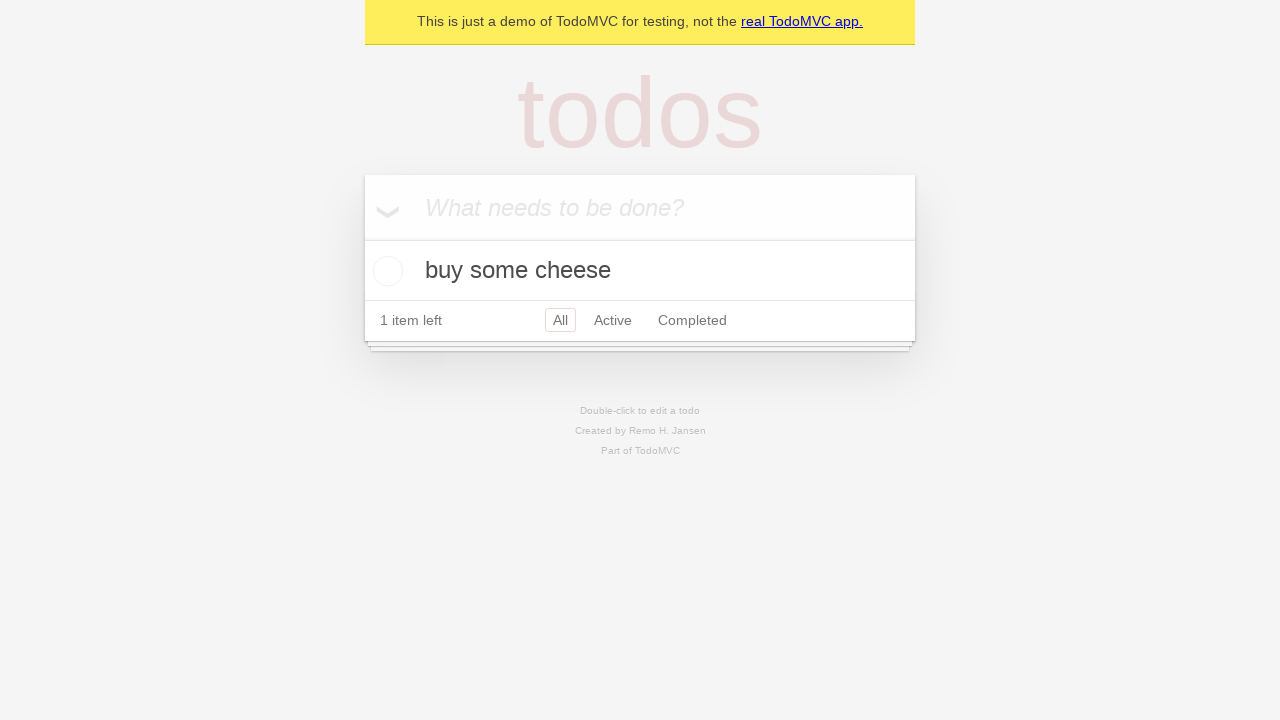

Filled todo input with 'feed the cat' on internal:attr=[placeholder="What needs to be done?"i]
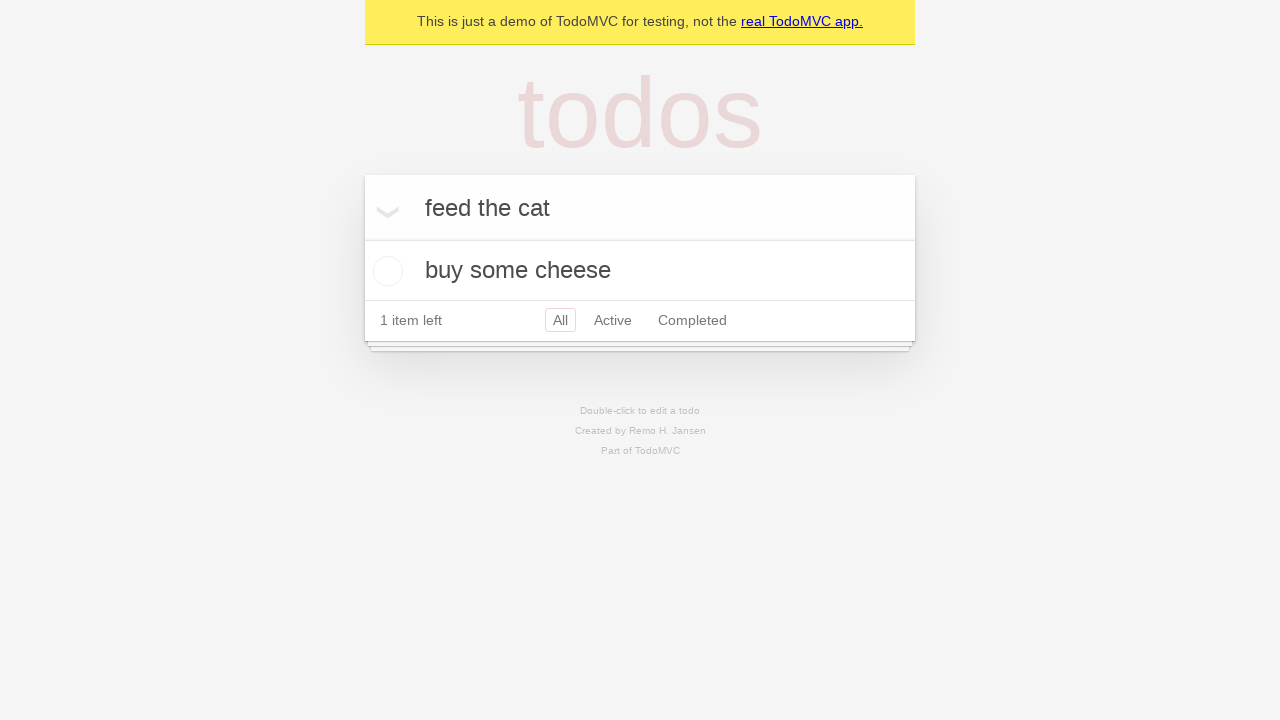

Pressed Enter to create todo 'feed the cat' on internal:attr=[placeholder="What needs to be done?"i]
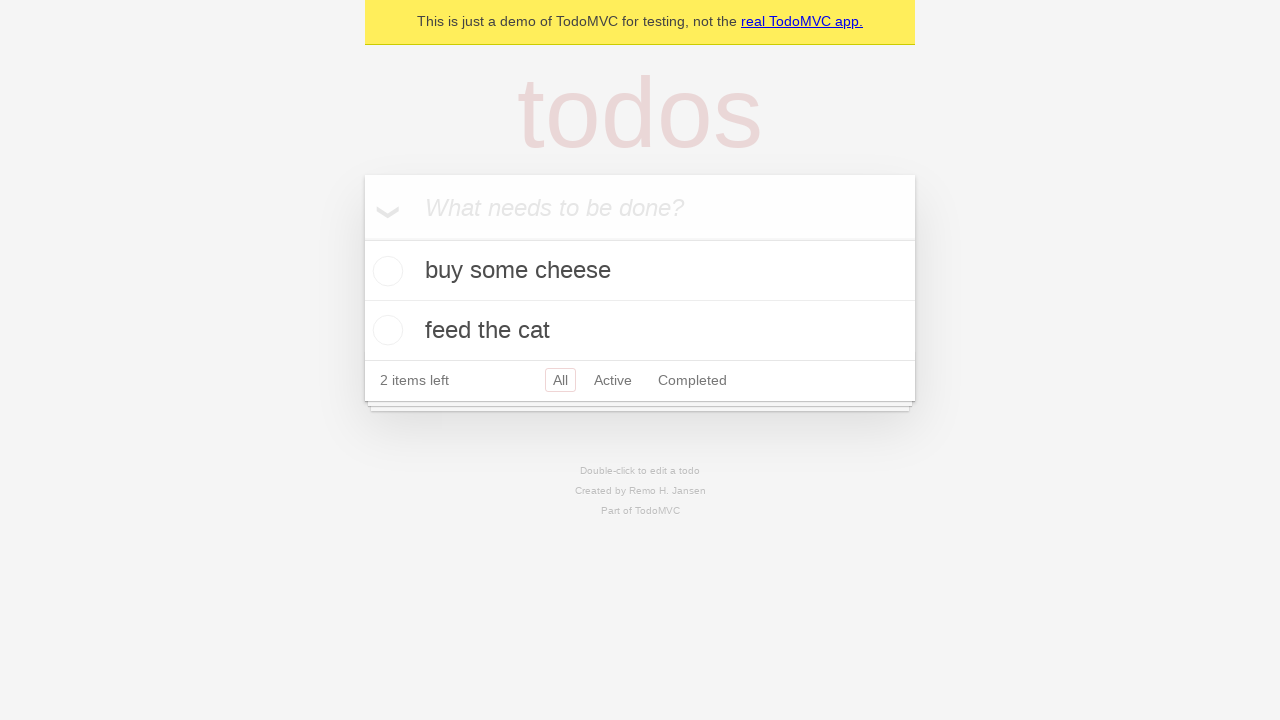

Filled todo input with 'book a doctors appointment' on internal:attr=[placeholder="What needs to be done?"i]
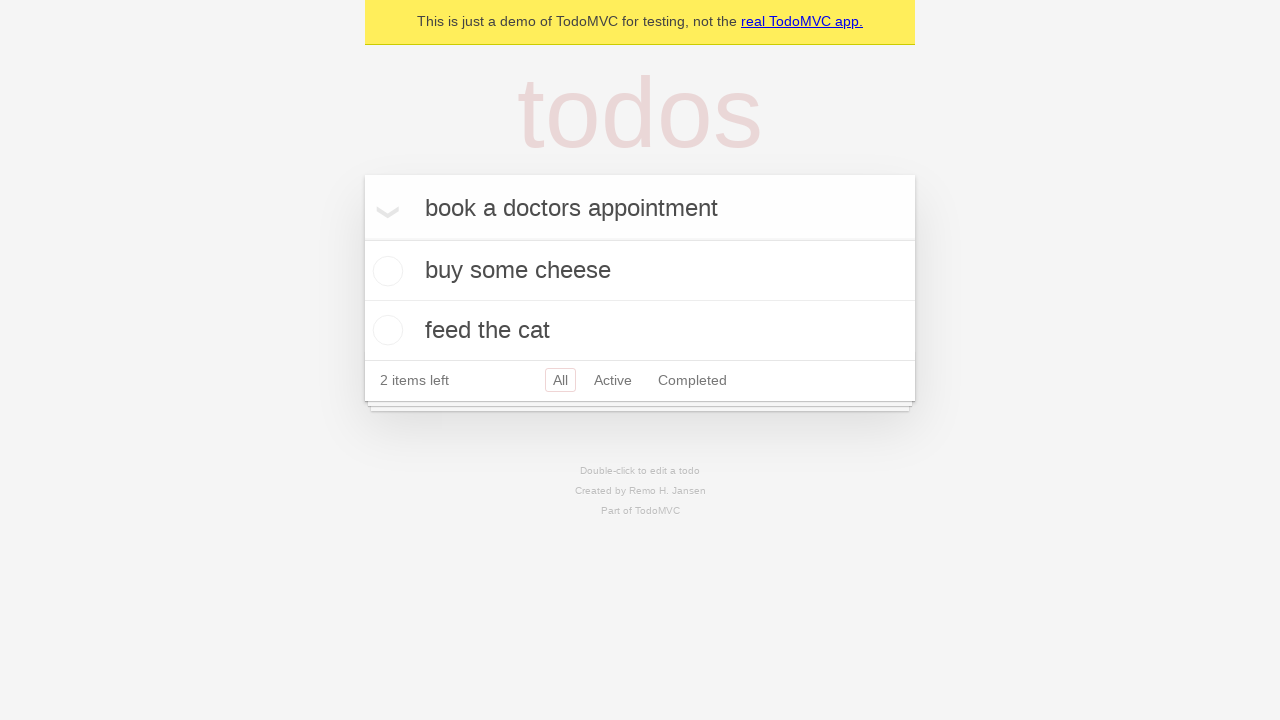

Pressed Enter to create todo 'book a doctors appointment' on internal:attr=[placeholder="What needs to be done?"i]
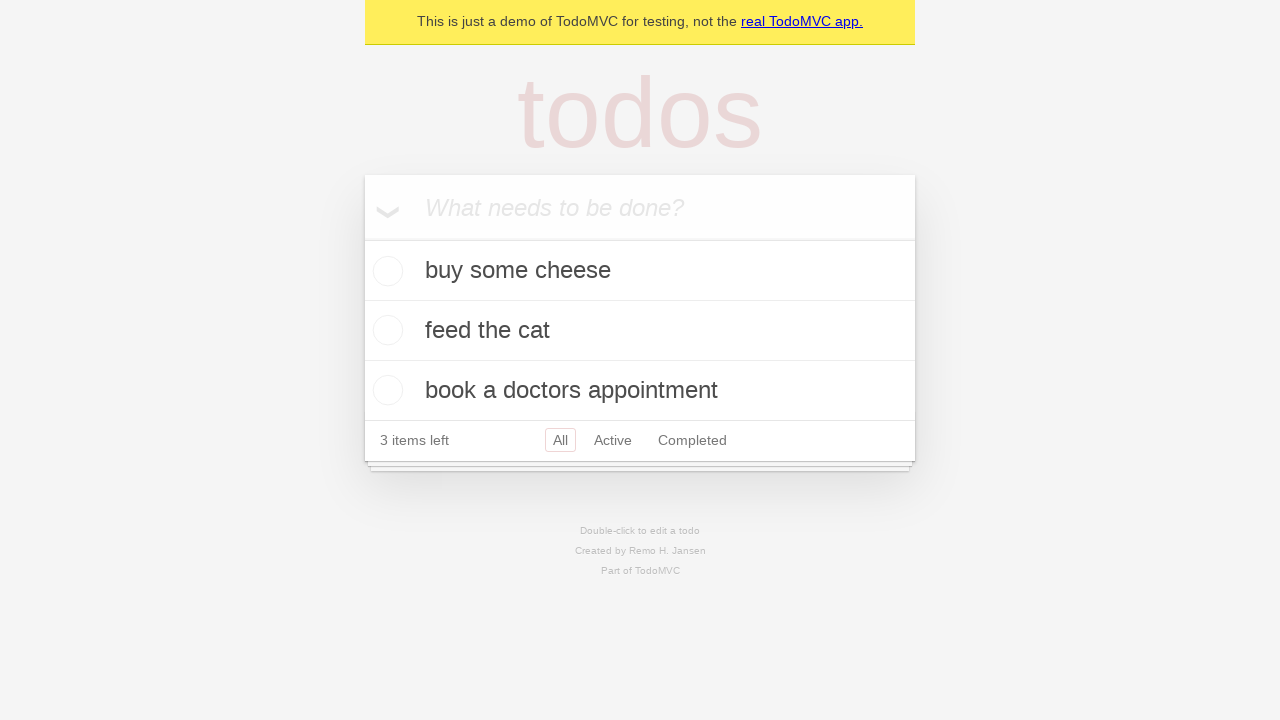

Double-clicked second todo item to enter edit mode at (640, 331) on internal:testid=[data-testid="todo-item"s] >> nth=1
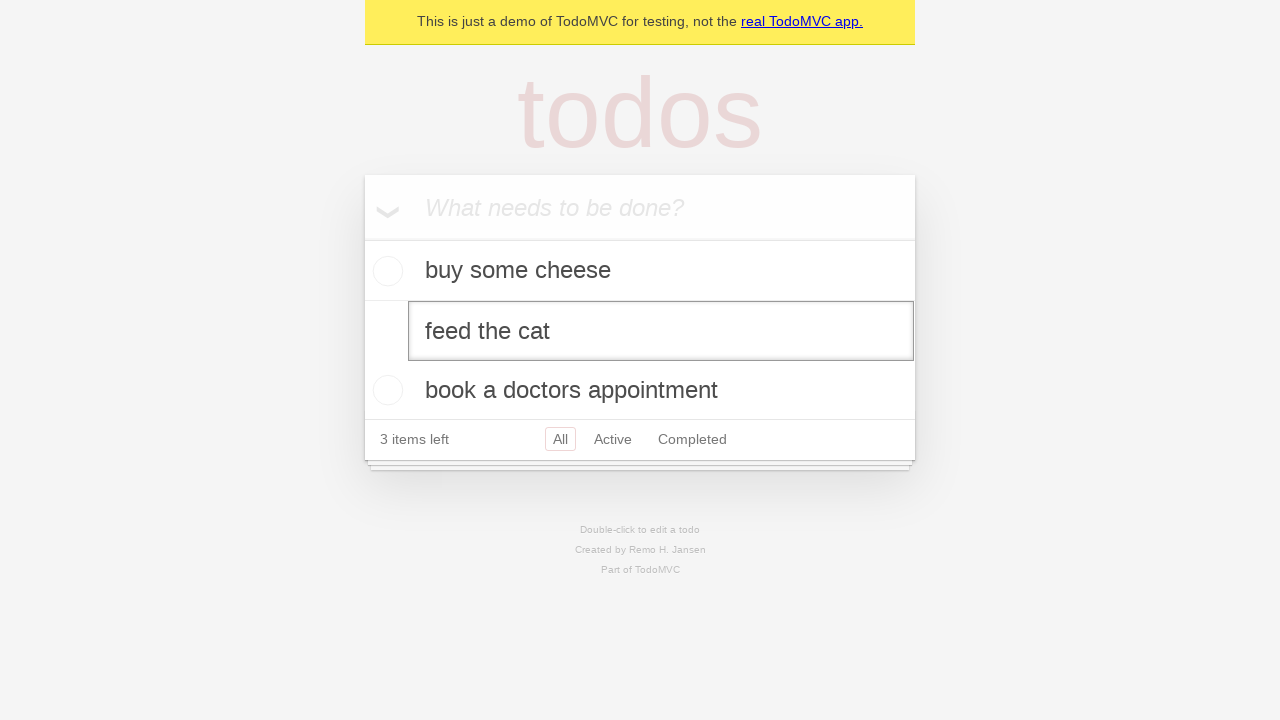

Filled edit field with '    buy some sausages    ' (with whitespace padding) on internal:testid=[data-testid="todo-item"s] >> nth=1 >> internal:role=textbox[nam
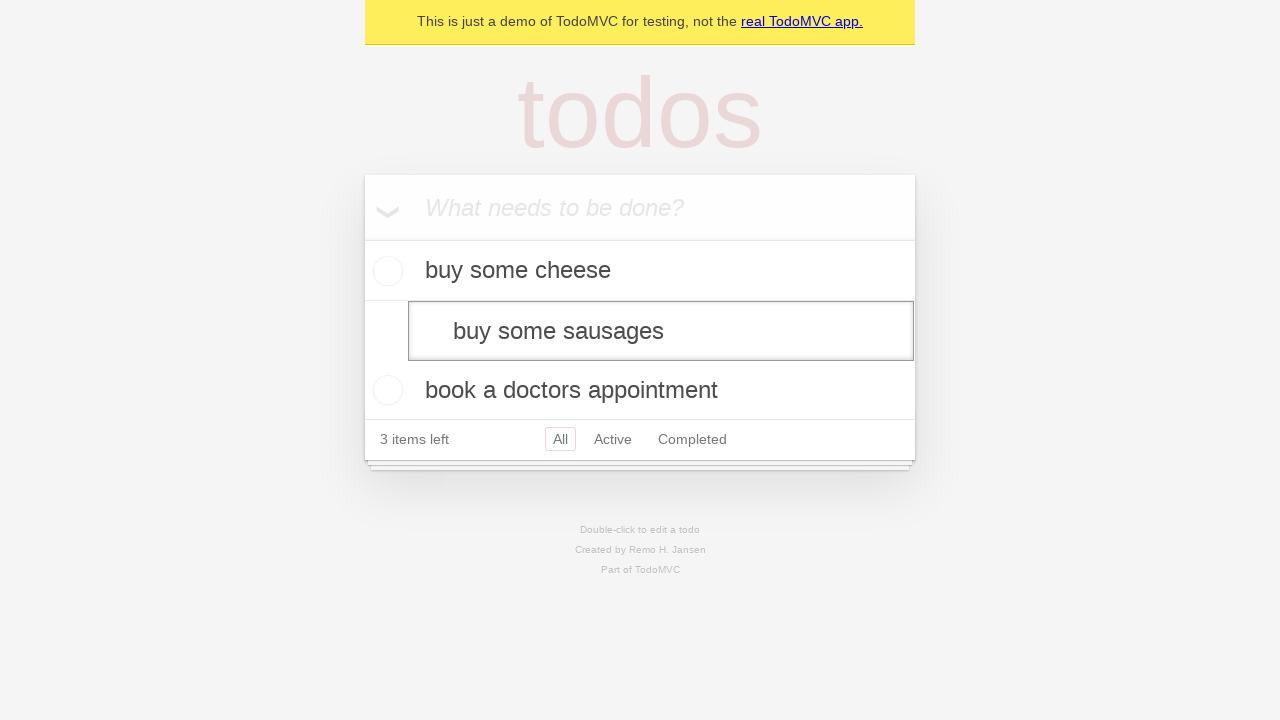

Pressed Enter to save edited todo, whitespace should be trimmed on internal:testid=[data-testid="todo-item"s] >> nth=1 >> internal:role=textbox[nam
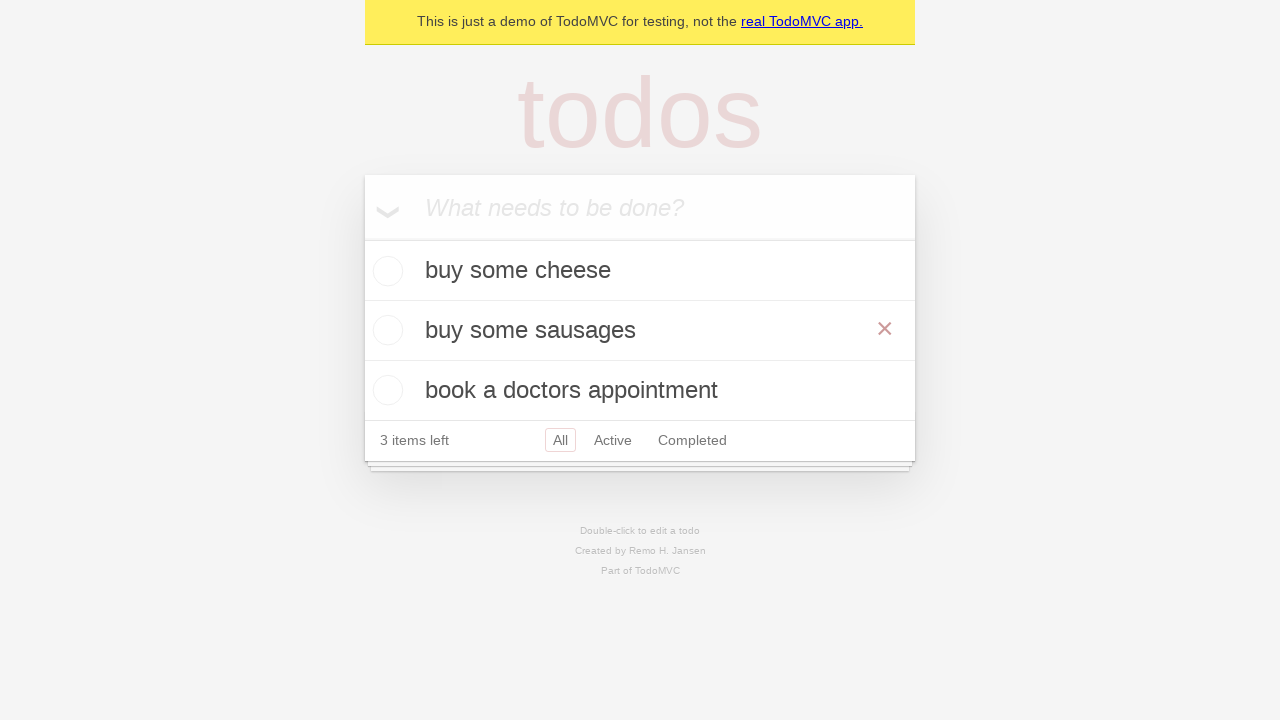

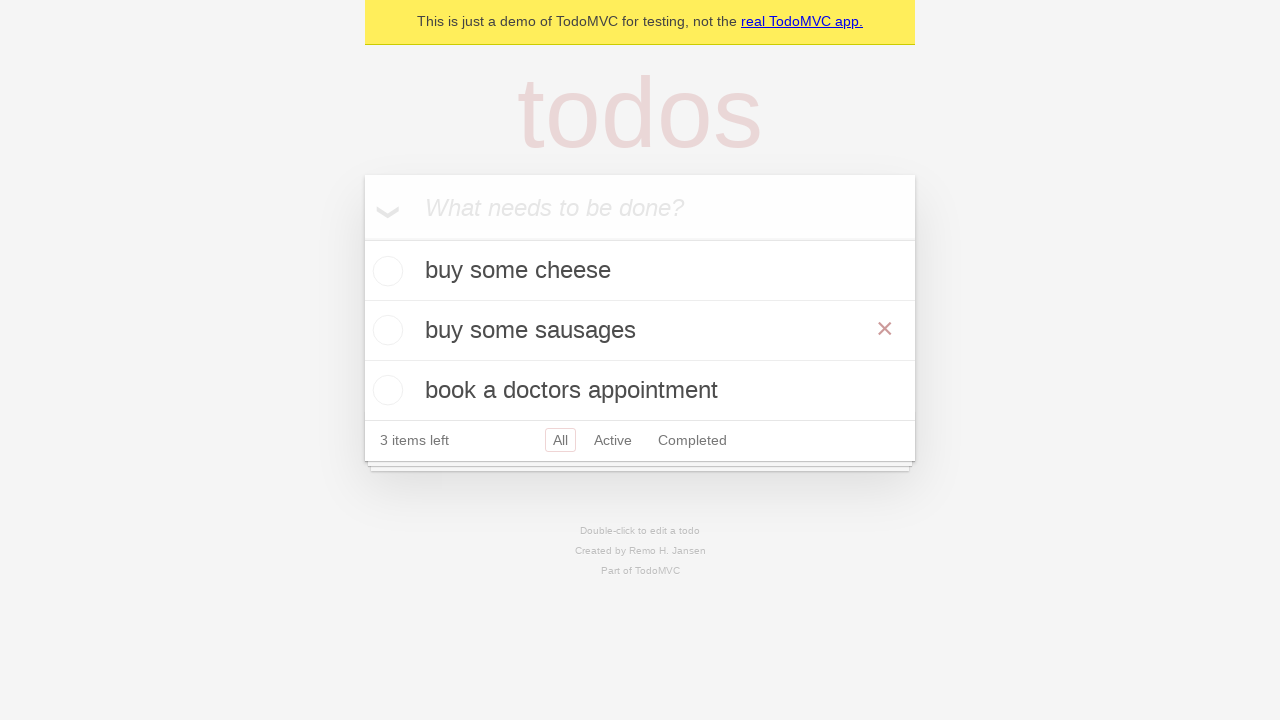